Tests dropdown selection by selecting an option by value and verifying the correct text is selected

Starting URL: https://www.selenium.dev/selenium/web/web-form.html

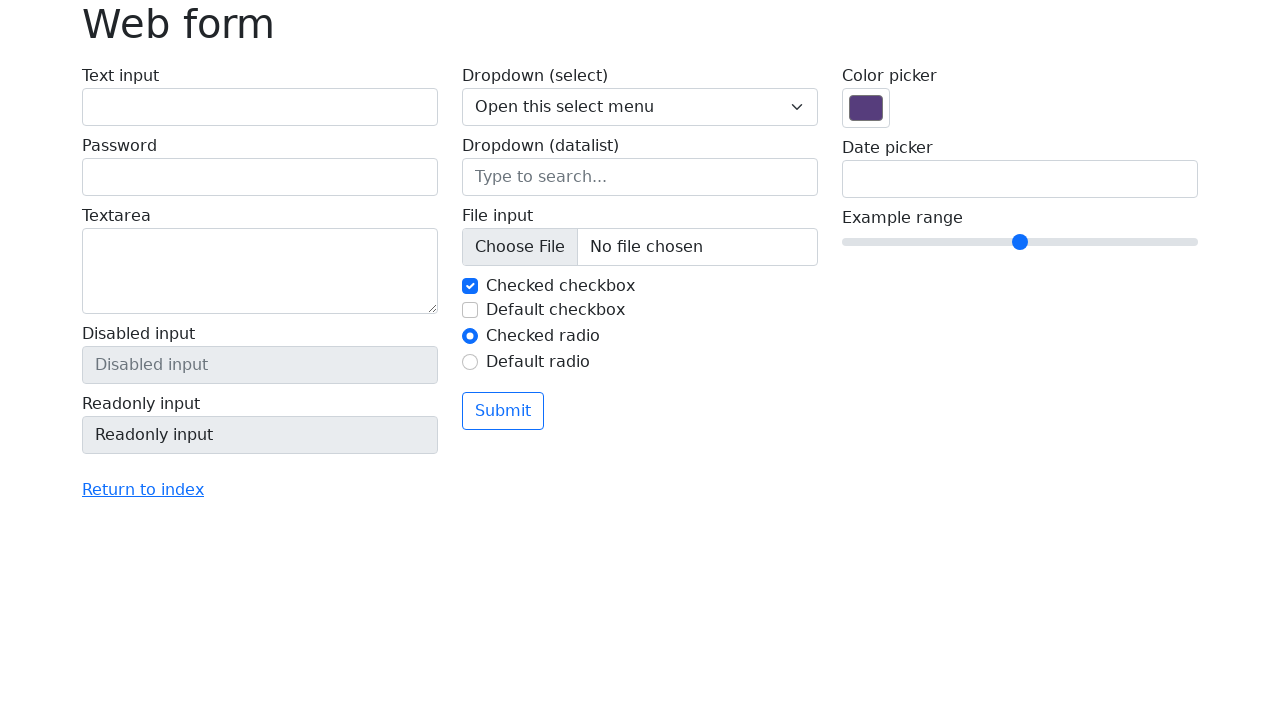

Navigated to web form page
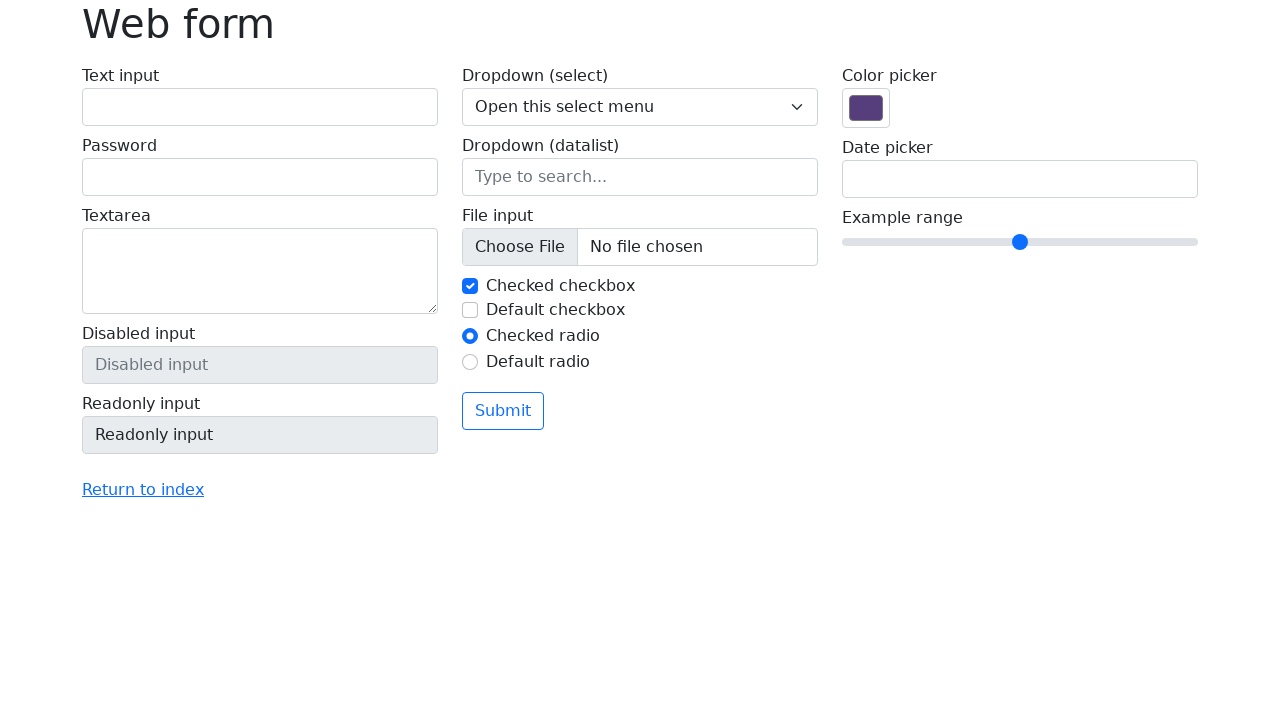

Selected option with value '2' from dropdown on select[name='my-select']
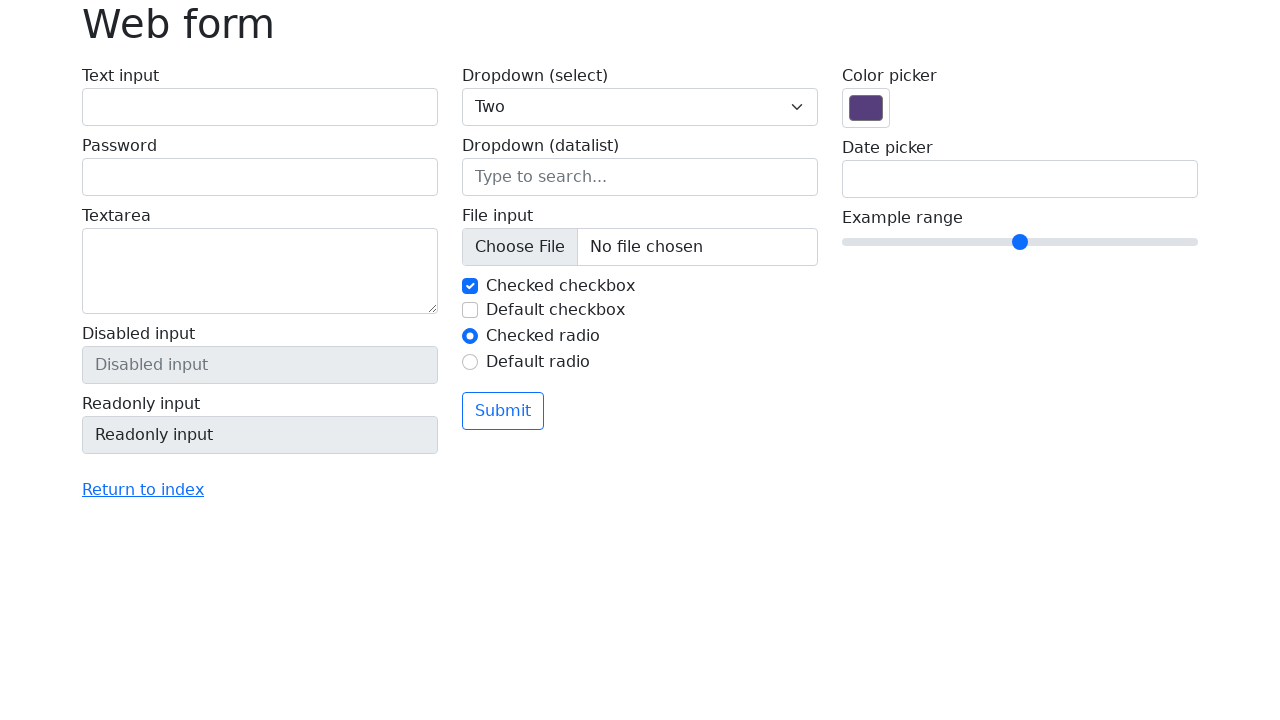

Retrieved selected option text from dropdown
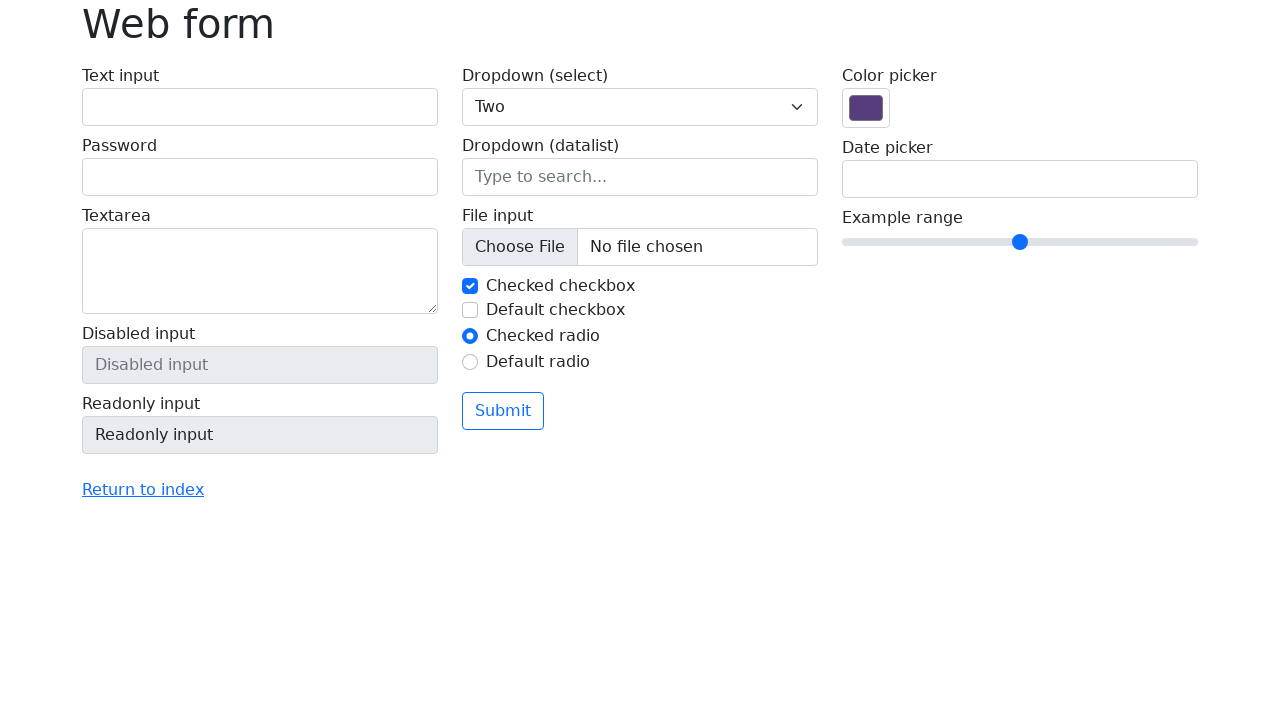

Verified selected text equals 'Two'
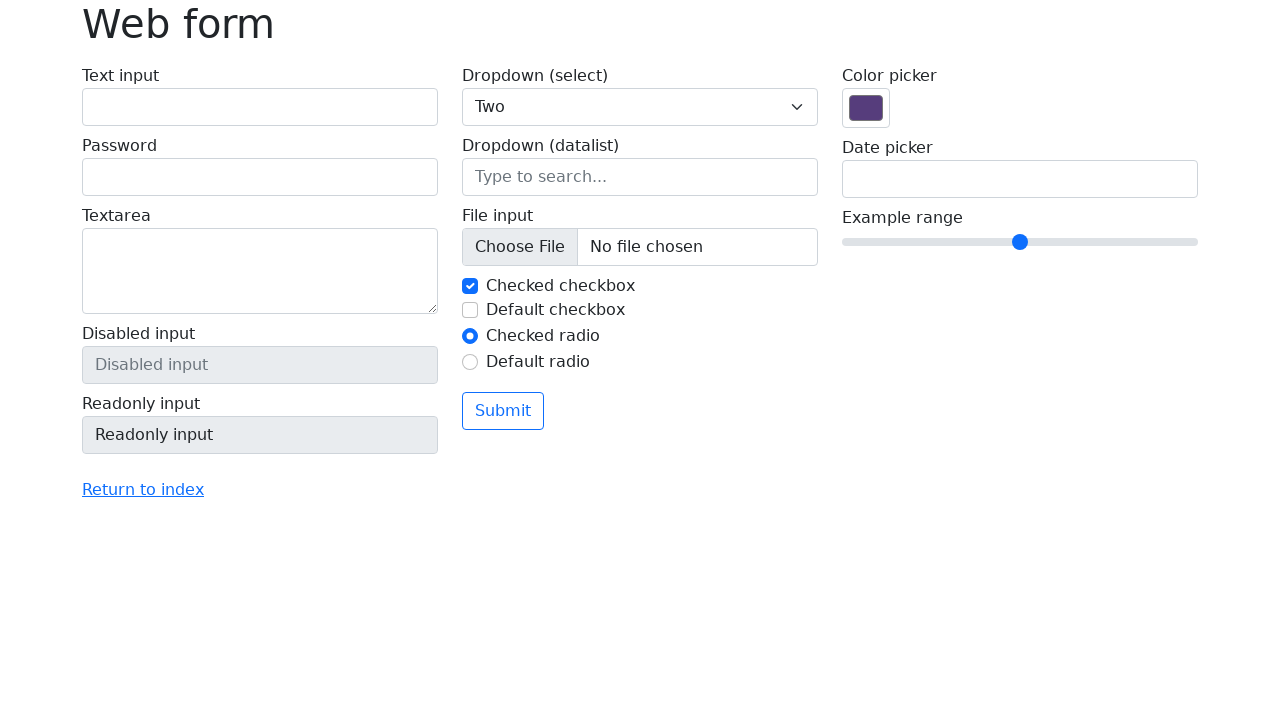

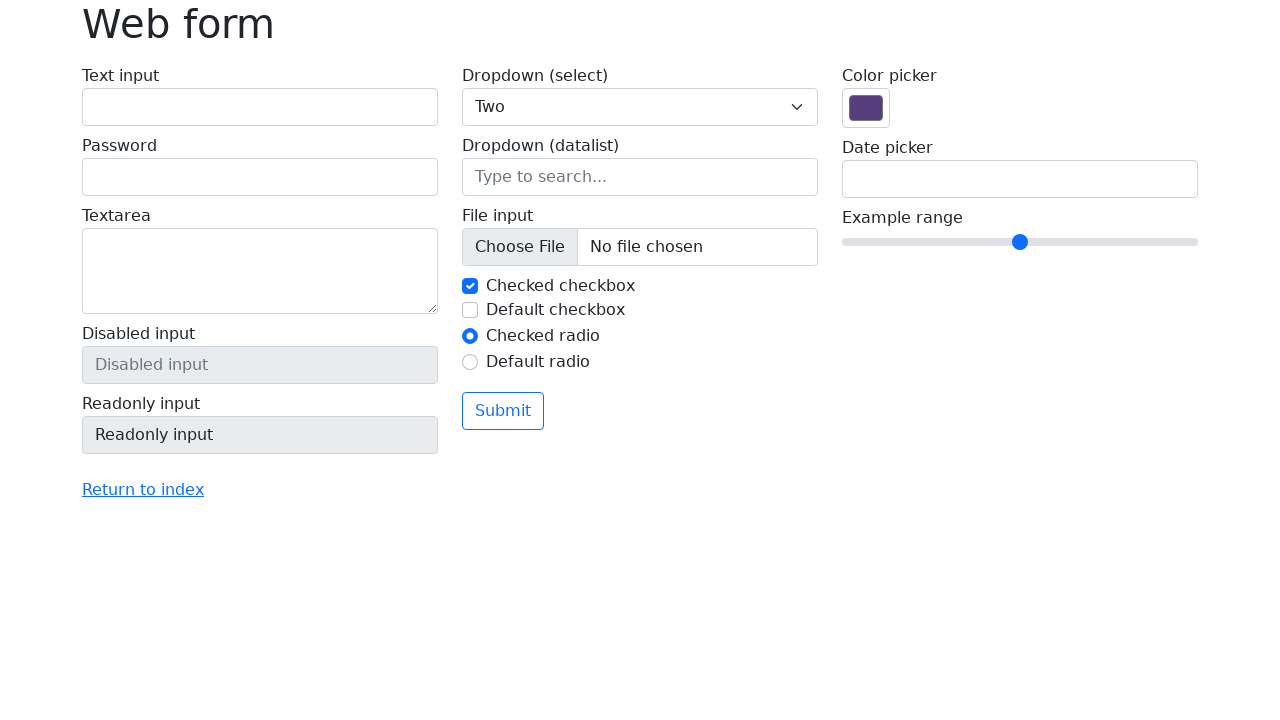